Tests various form elements on an automation practice page including dropdowns, radio buttons, checkboxes, alerts, and hover actions

Starting URL: https://rahulshettyacademy.com/AutomationPractice/

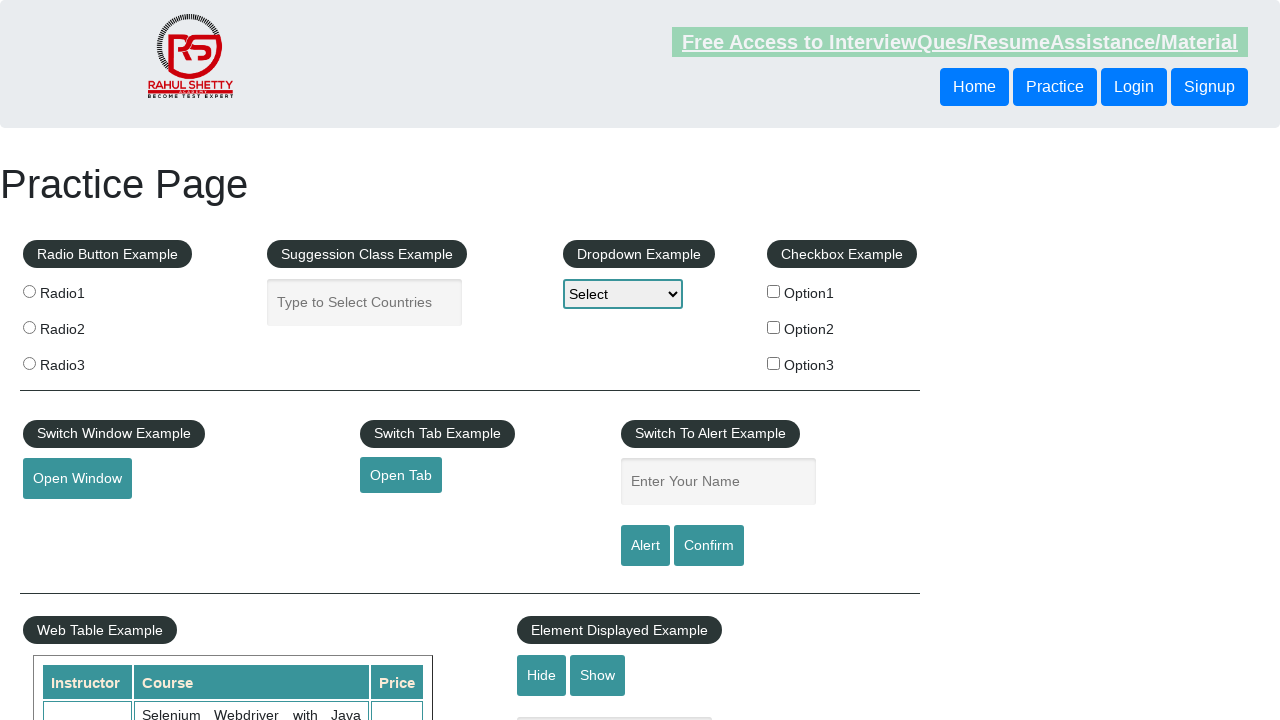

Selected 'Option2' from dropdown on #dropdown-class-example
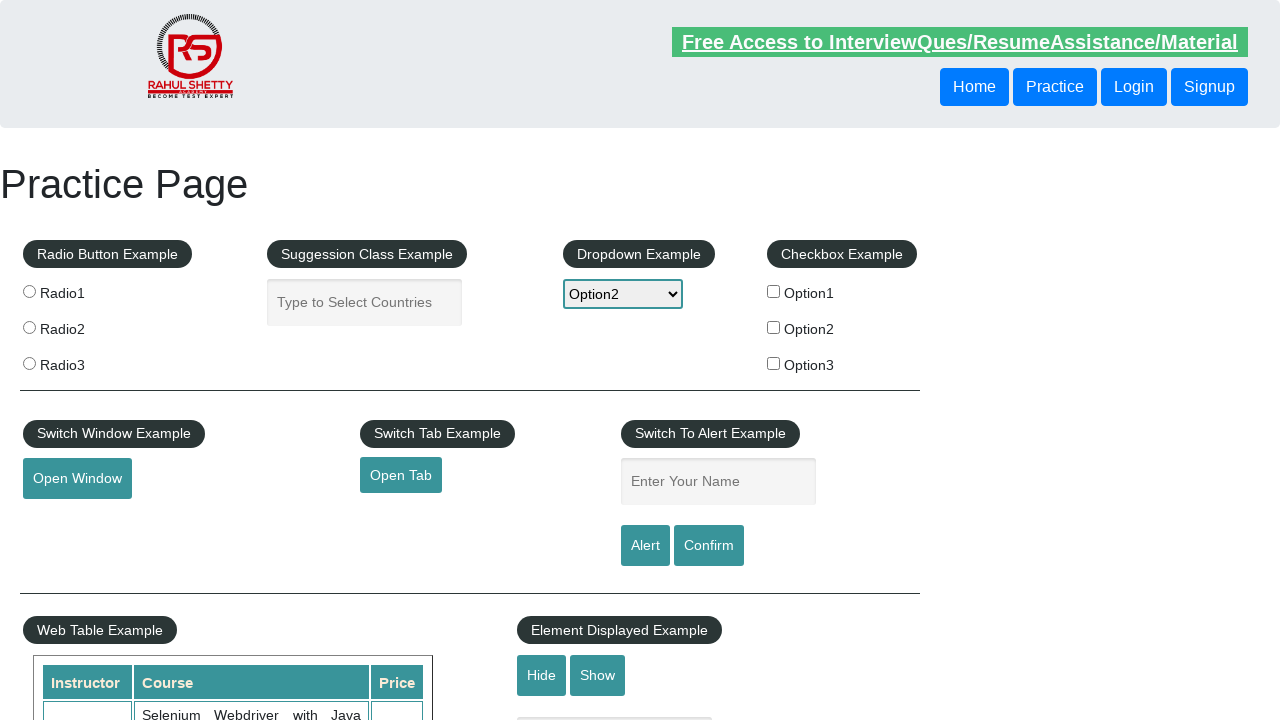

Clicked radio button 'radio1' at (29, 291) on input[value='radio1']
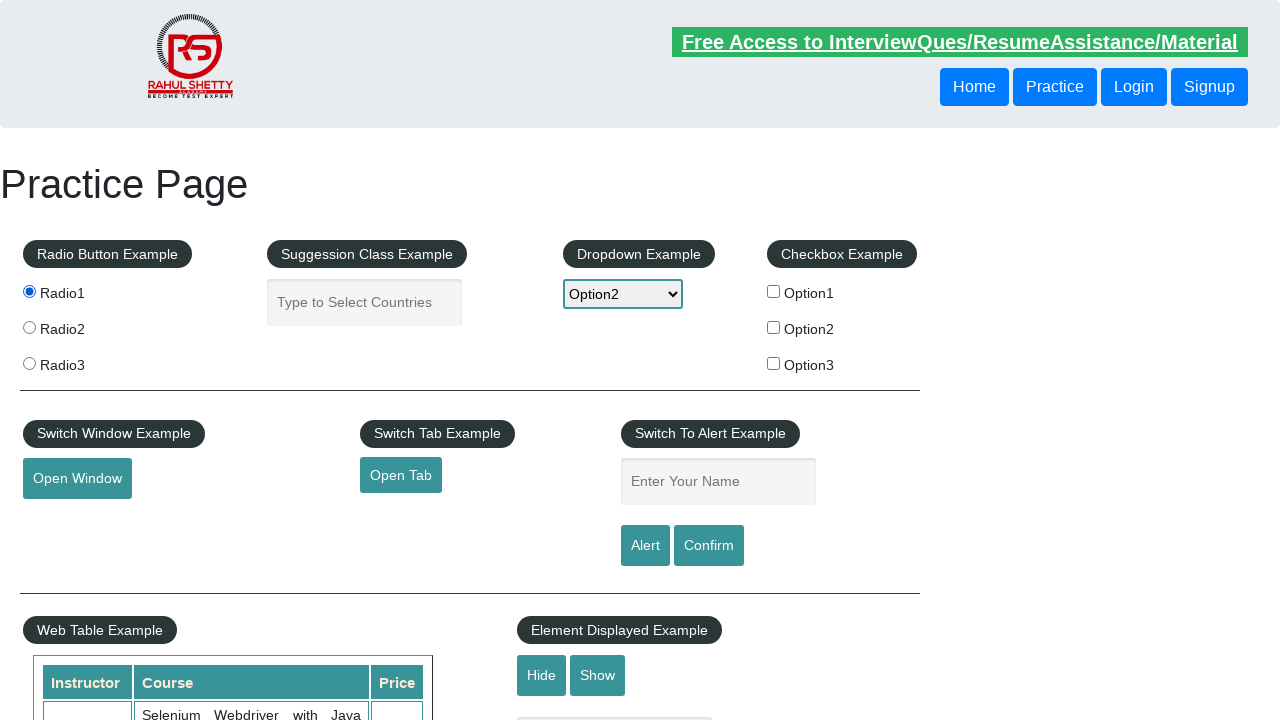

Clicked checkbox 'checkBoxOption1' at (774, 291) on #checkBoxOption1
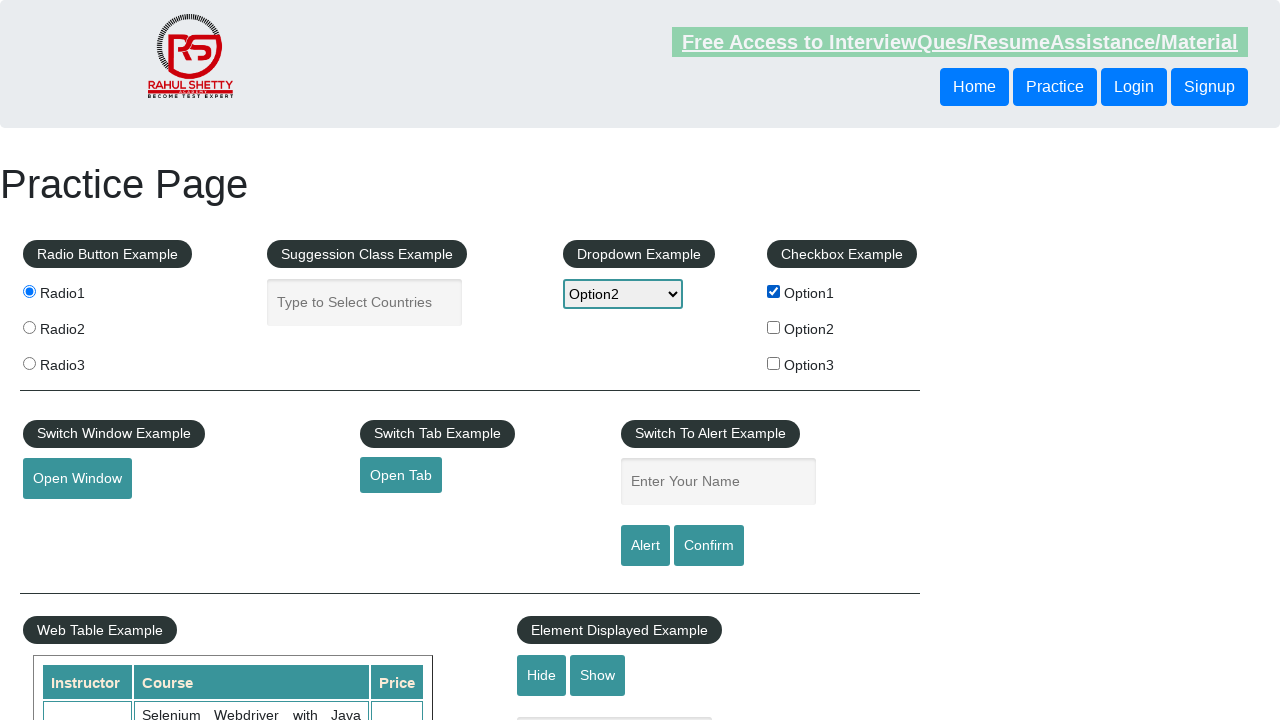

Clicked checkbox 'checkBoxOption2' at (774, 327) on #checkBoxOption2
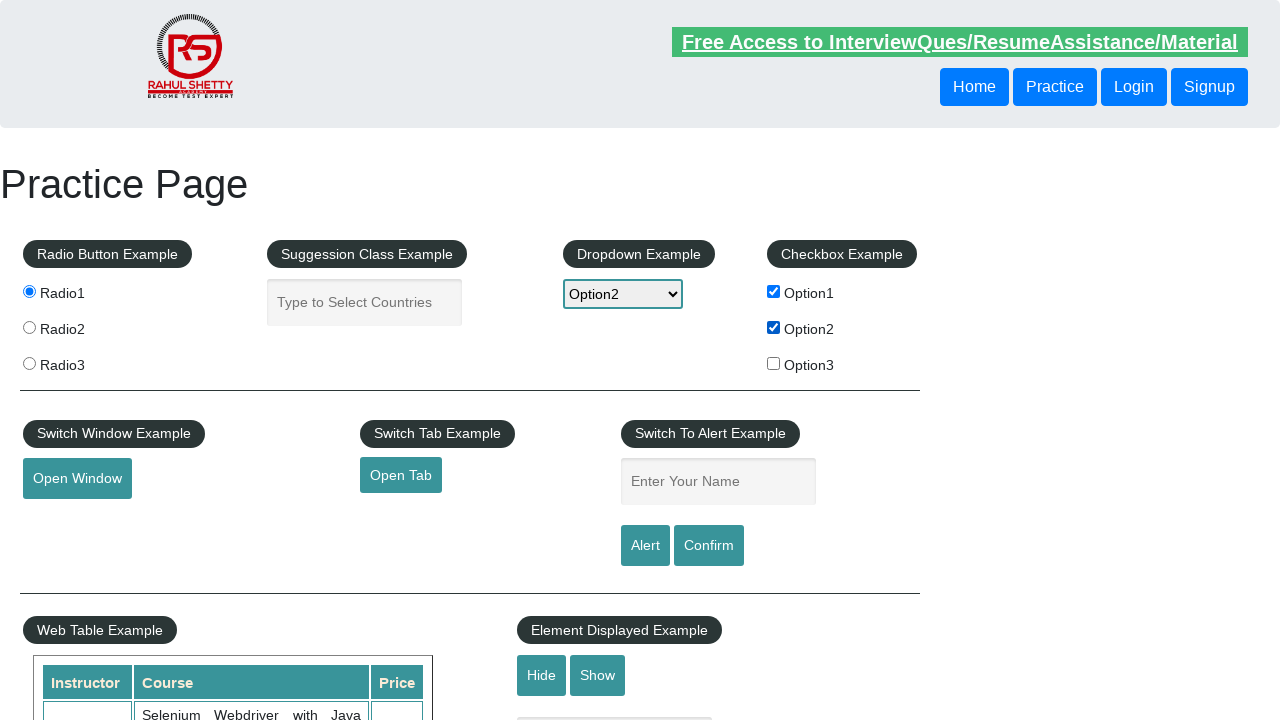

Filled alert example field with 'MS Ji' on input[name='enter-name']
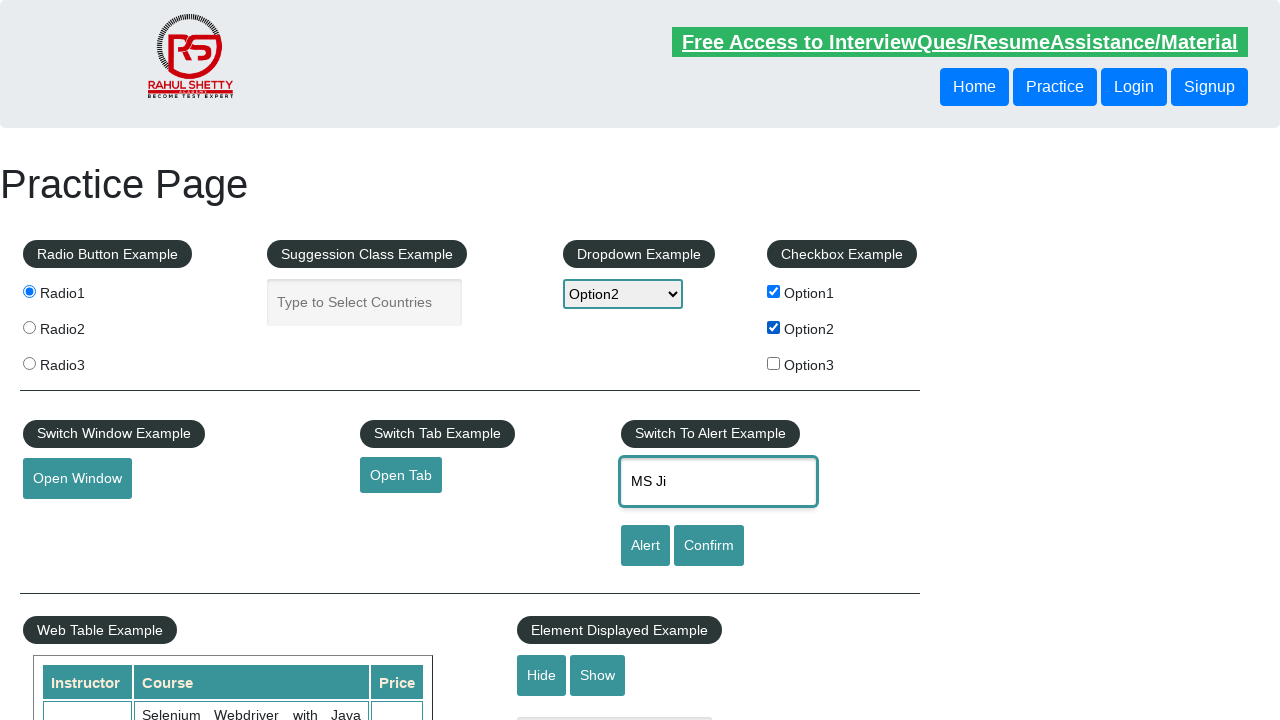

Clicked confirm button to trigger alert at (709, 546) on #confirmbtn
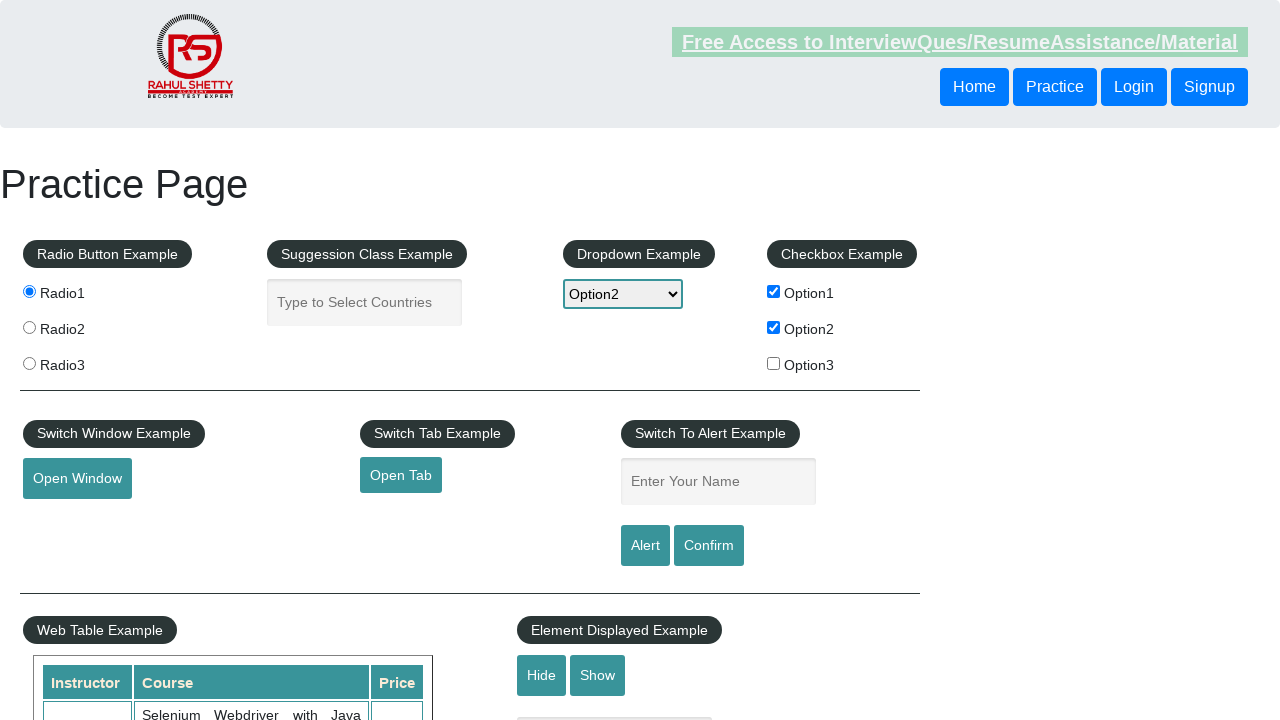

Dismissed alert dialog
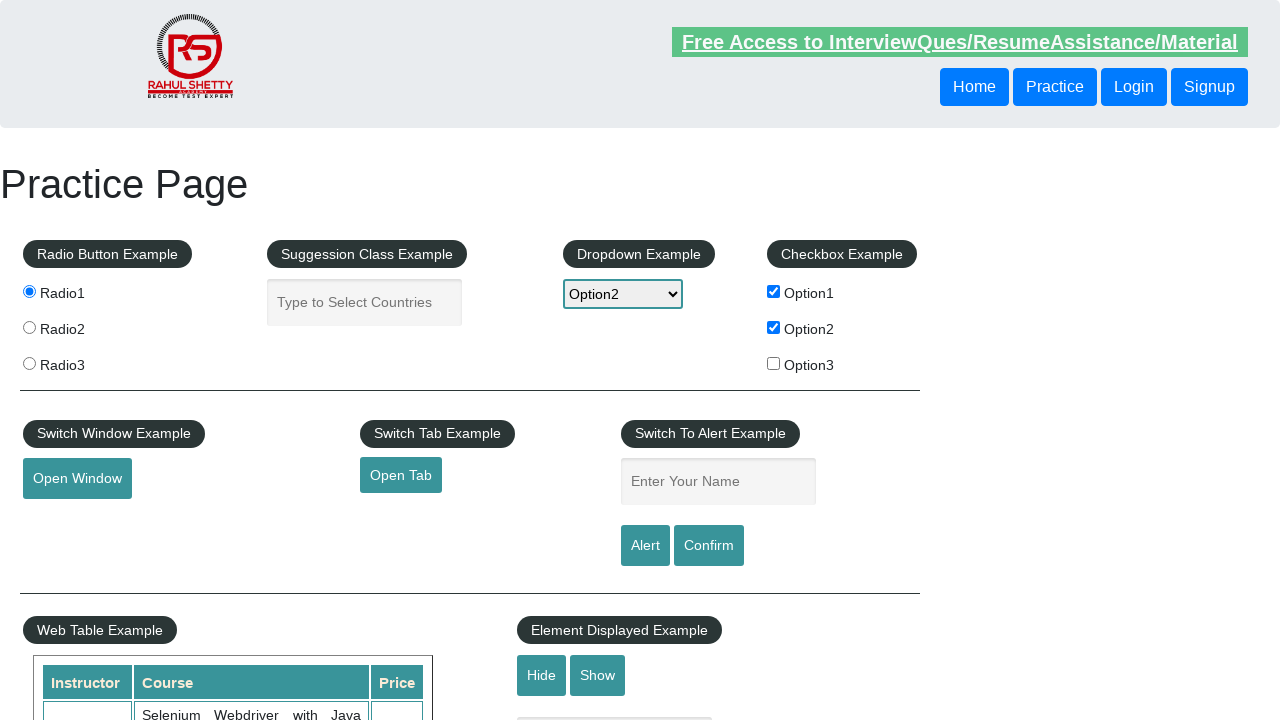

Retrieved text from table cell: 'Selenium Webdriver with Java Basics + Advanced + I'
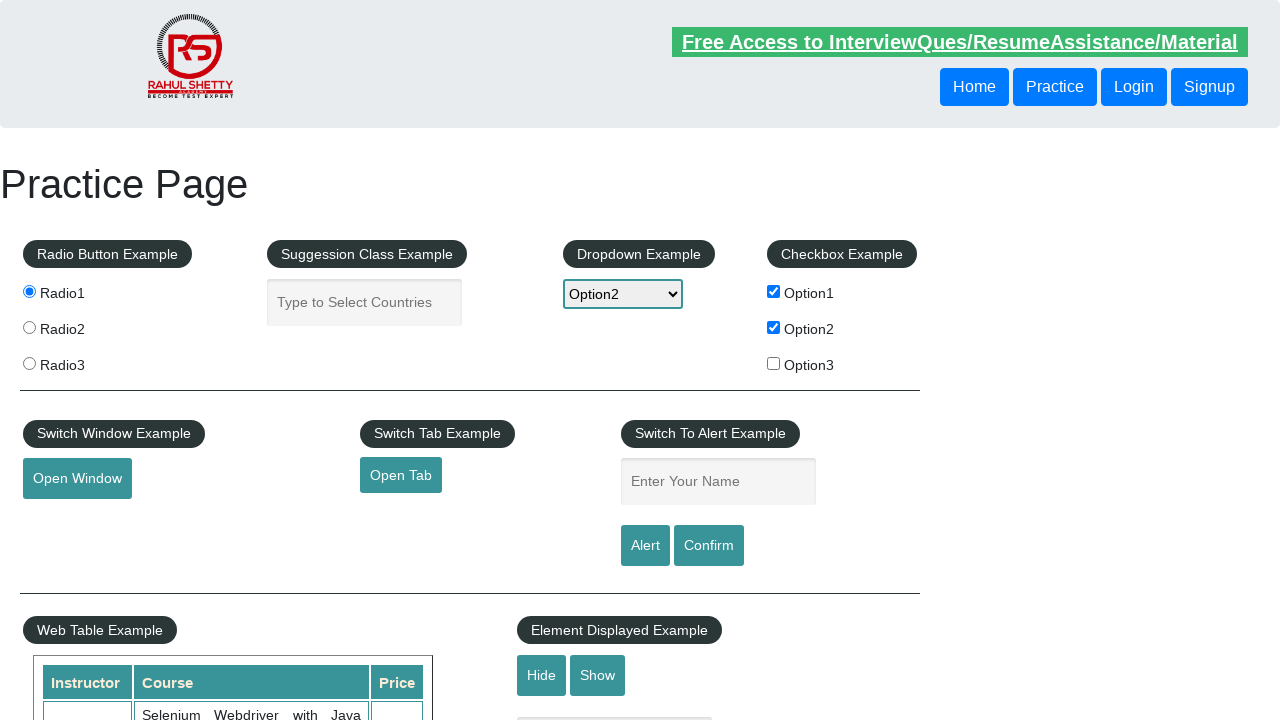

Hovered over mouse hover button at (83, 361) on #mousehover
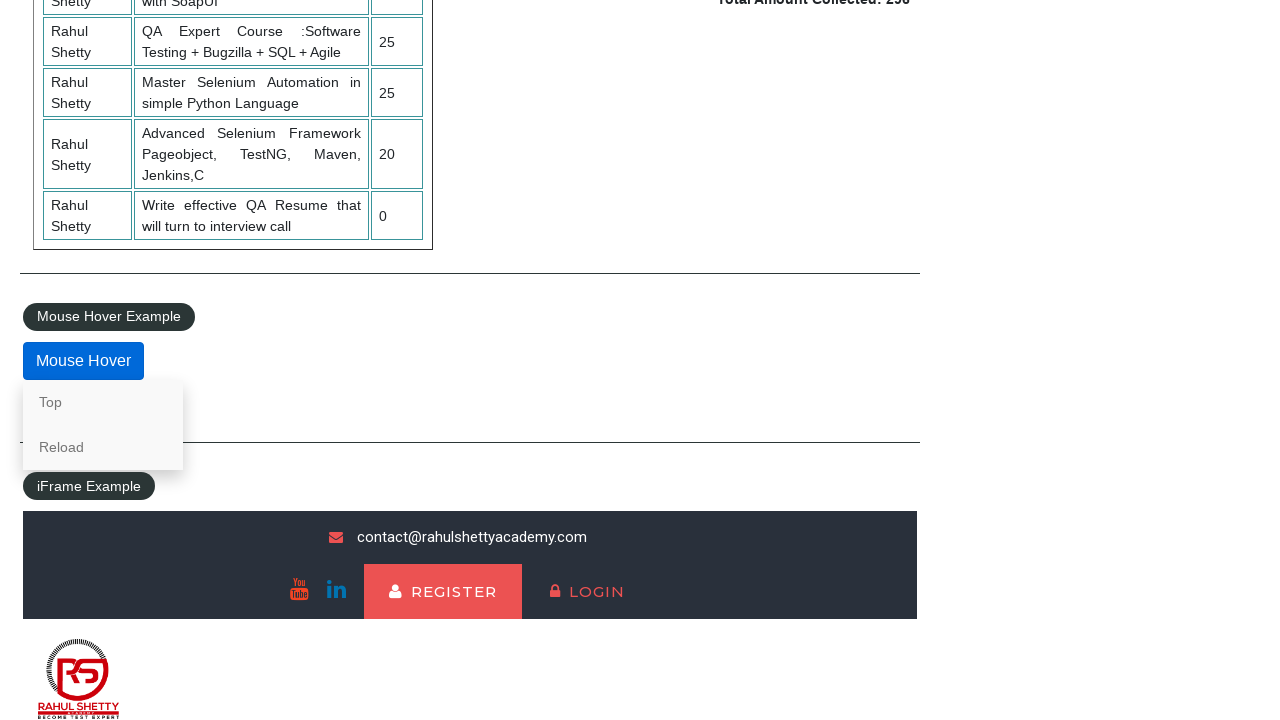

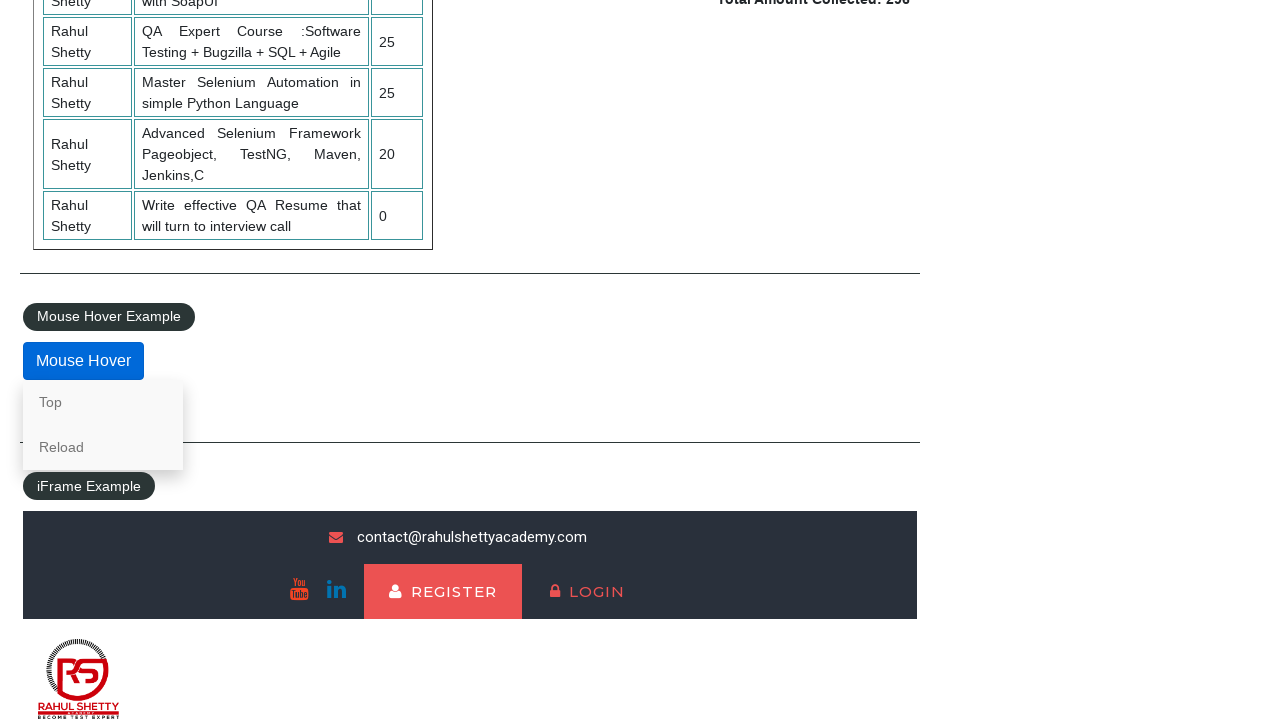